Tests various JavaScript executor operations including filling a text field, clicking a checkbox, unchecking a radio button, refreshing the page, then navigating to another site and scrolling to the bottom of the page.

Starting URL: https://testautomationpractice.blogspot.com/

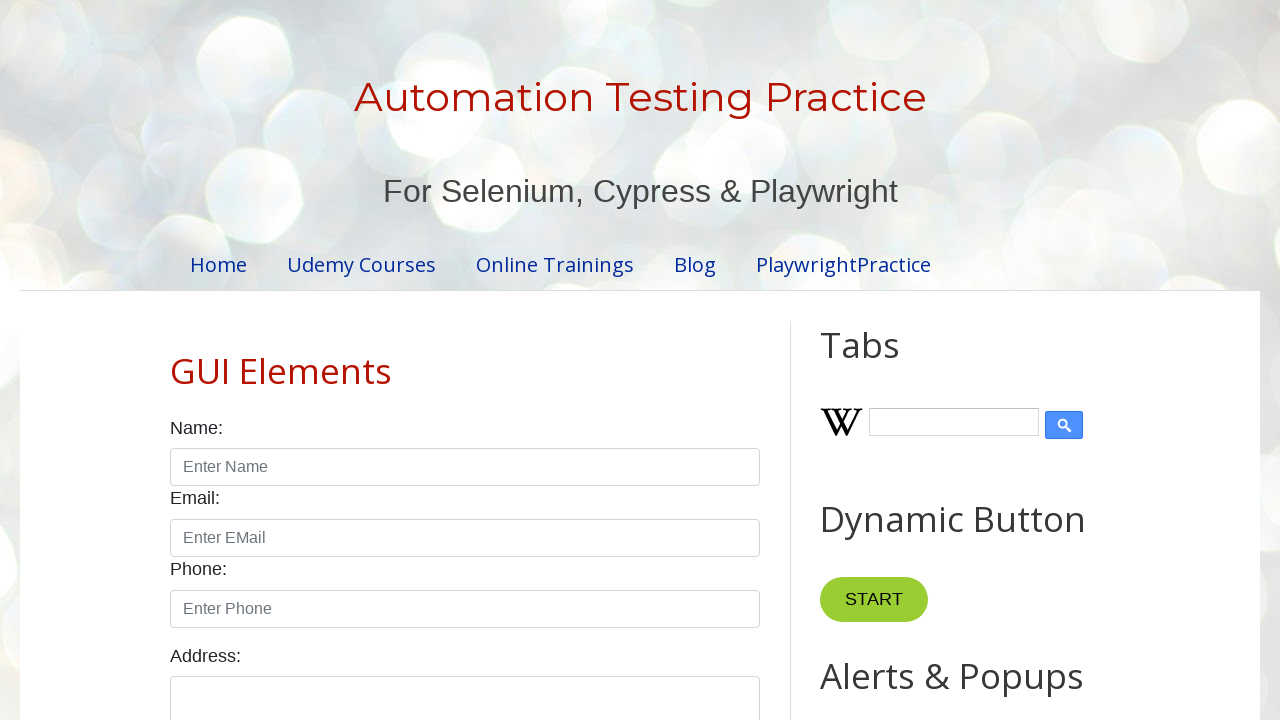

Filled name field with 'Roshan Ghadge' using JavaScript
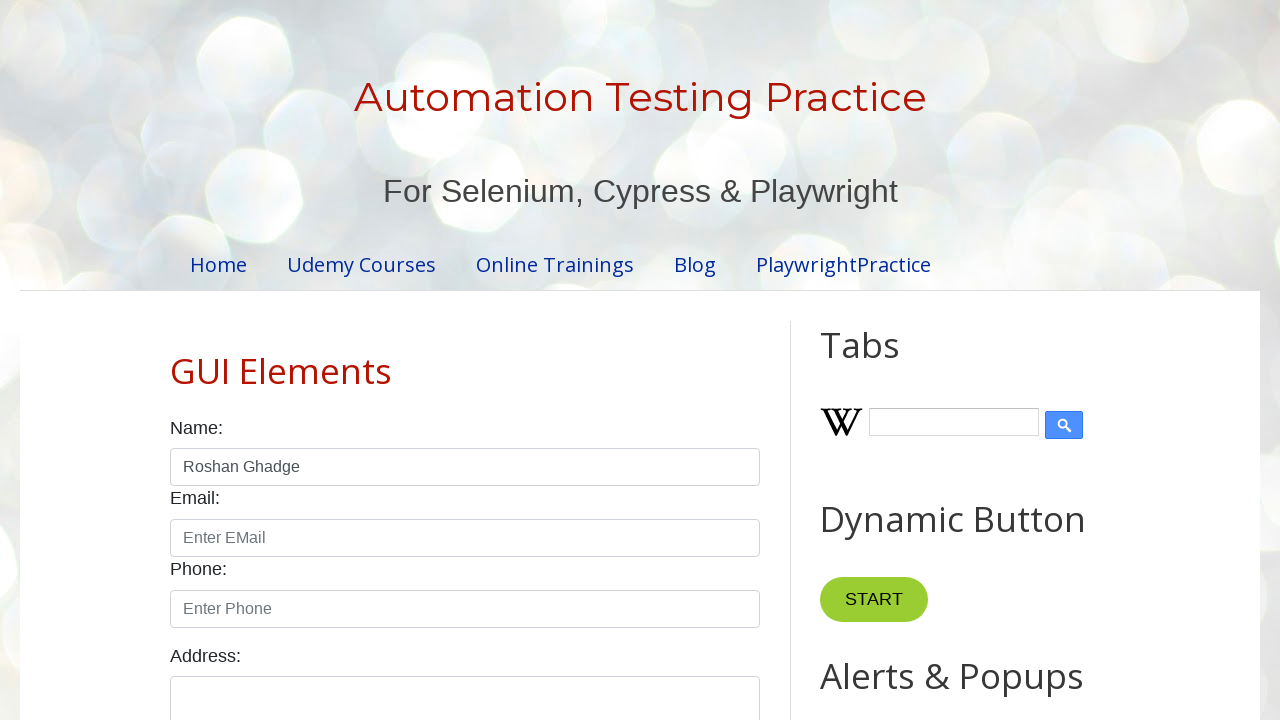

Clicked field2 checkbox using JavaScript
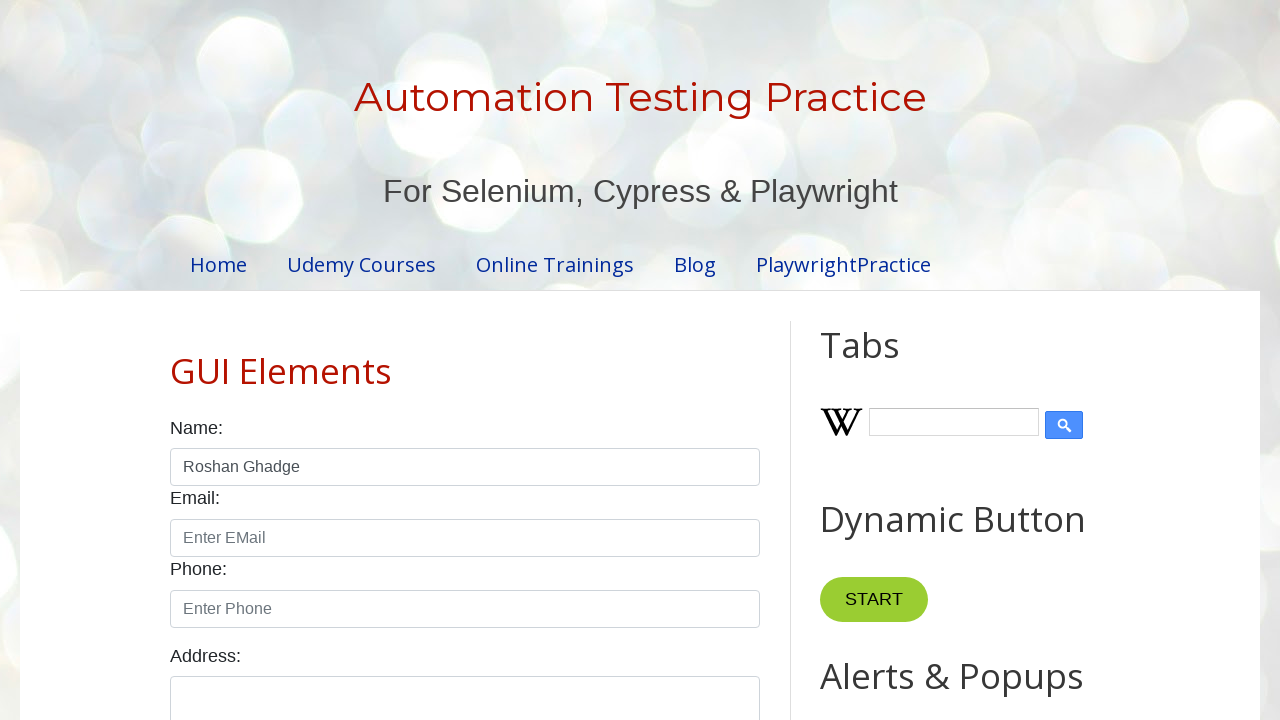

Unchecked male radio button using JavaScript
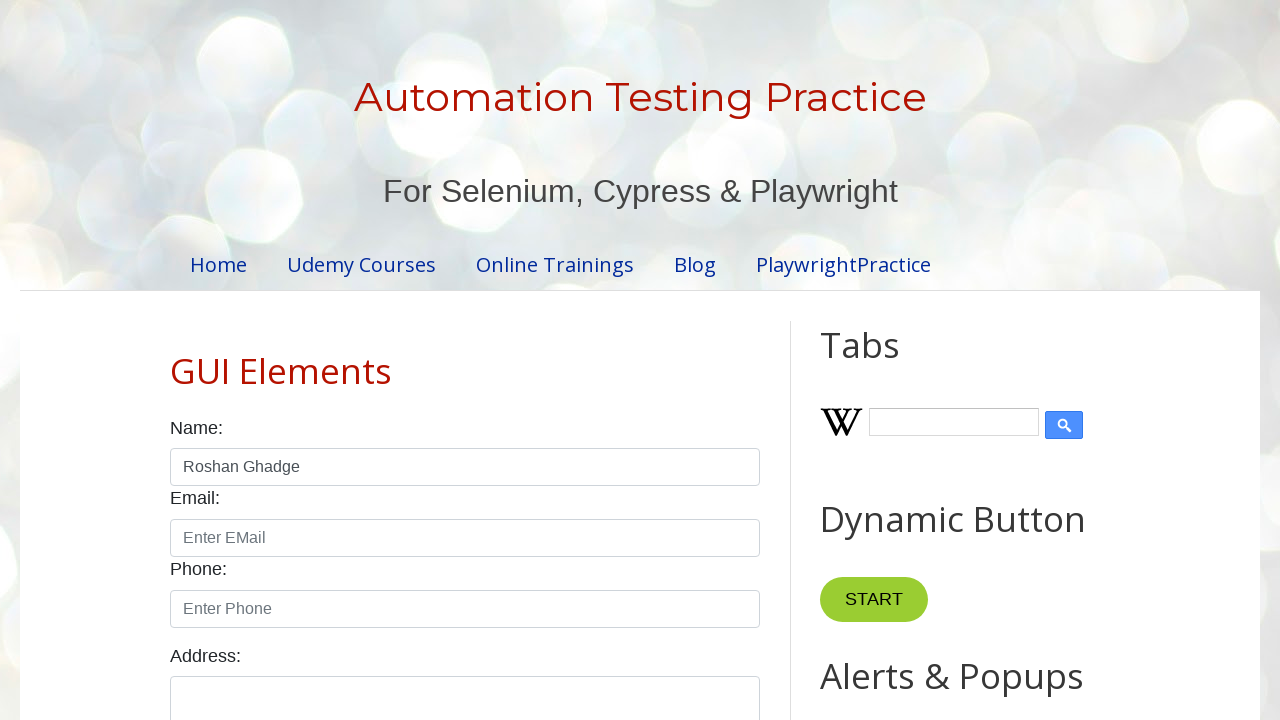

Refreshed the page
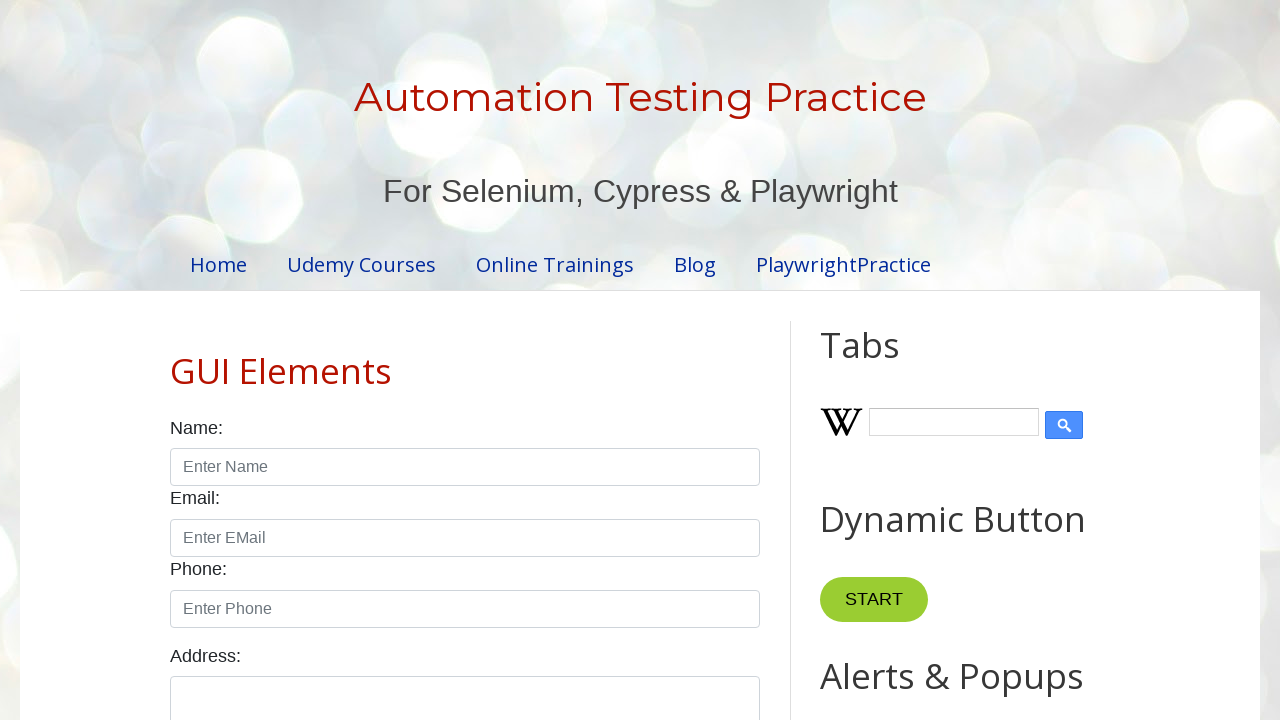

Navigated to BrowserStack guide page
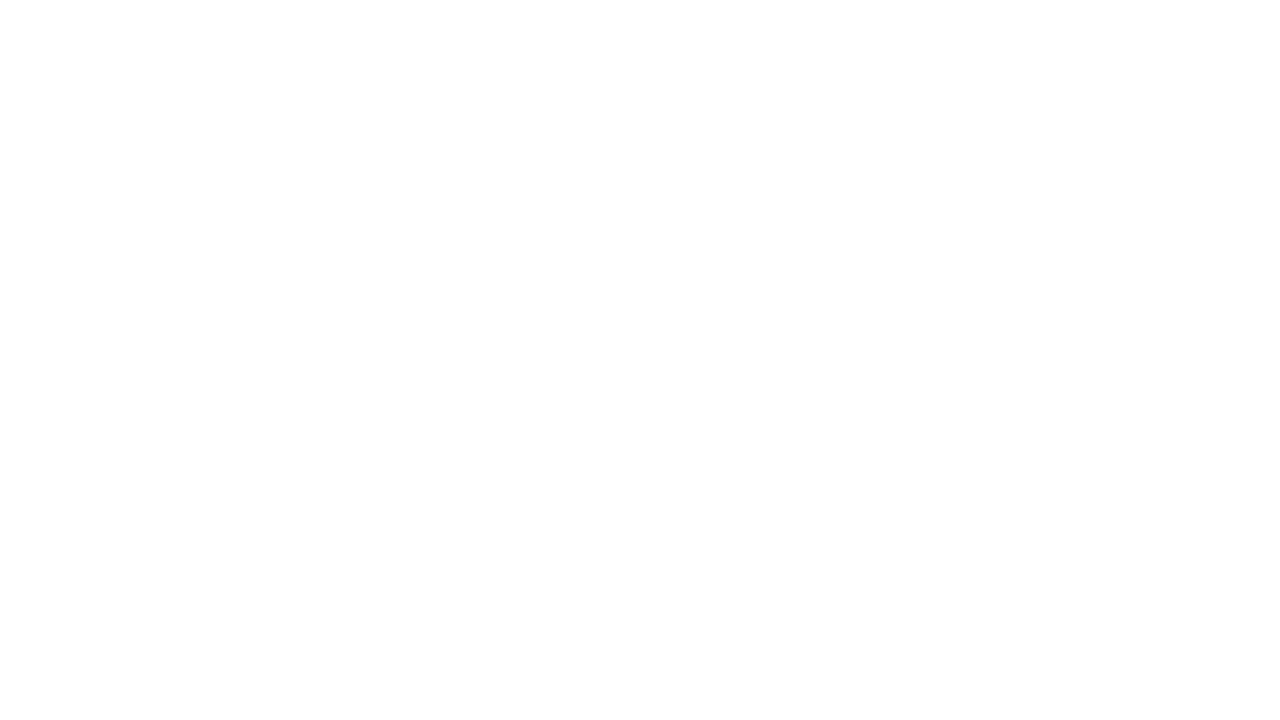

Scrolled to the bottom of the page
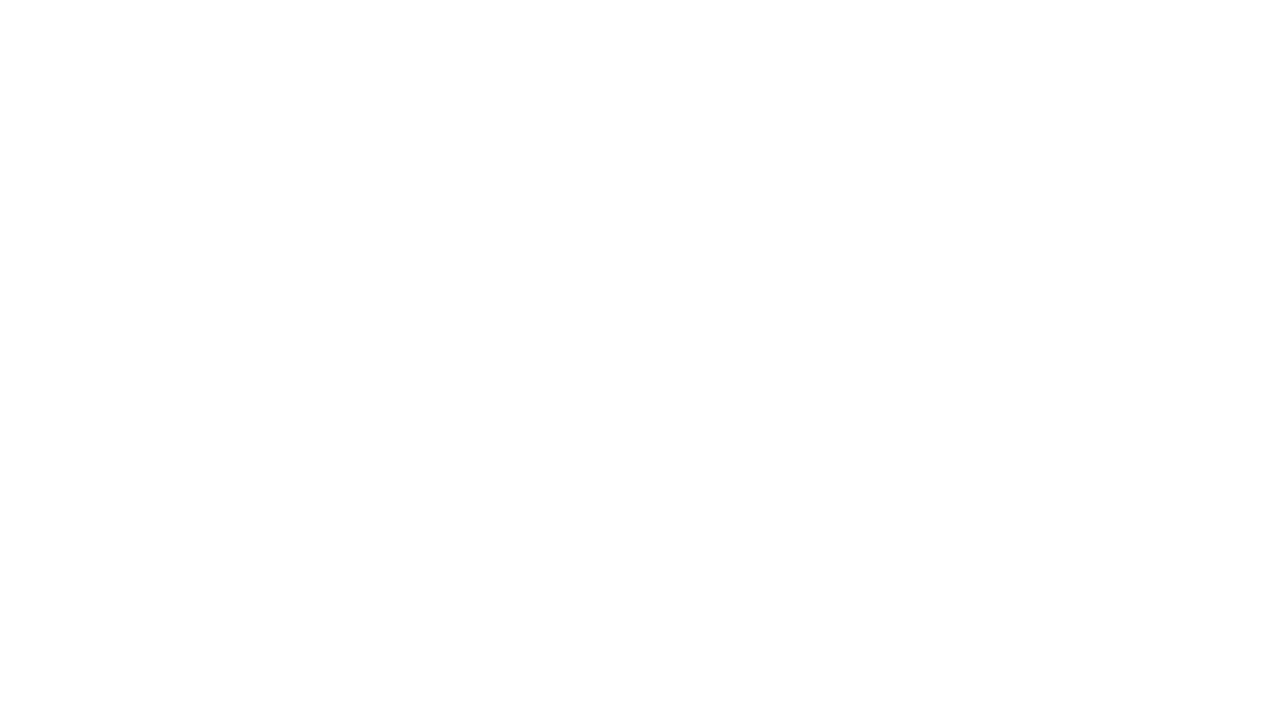

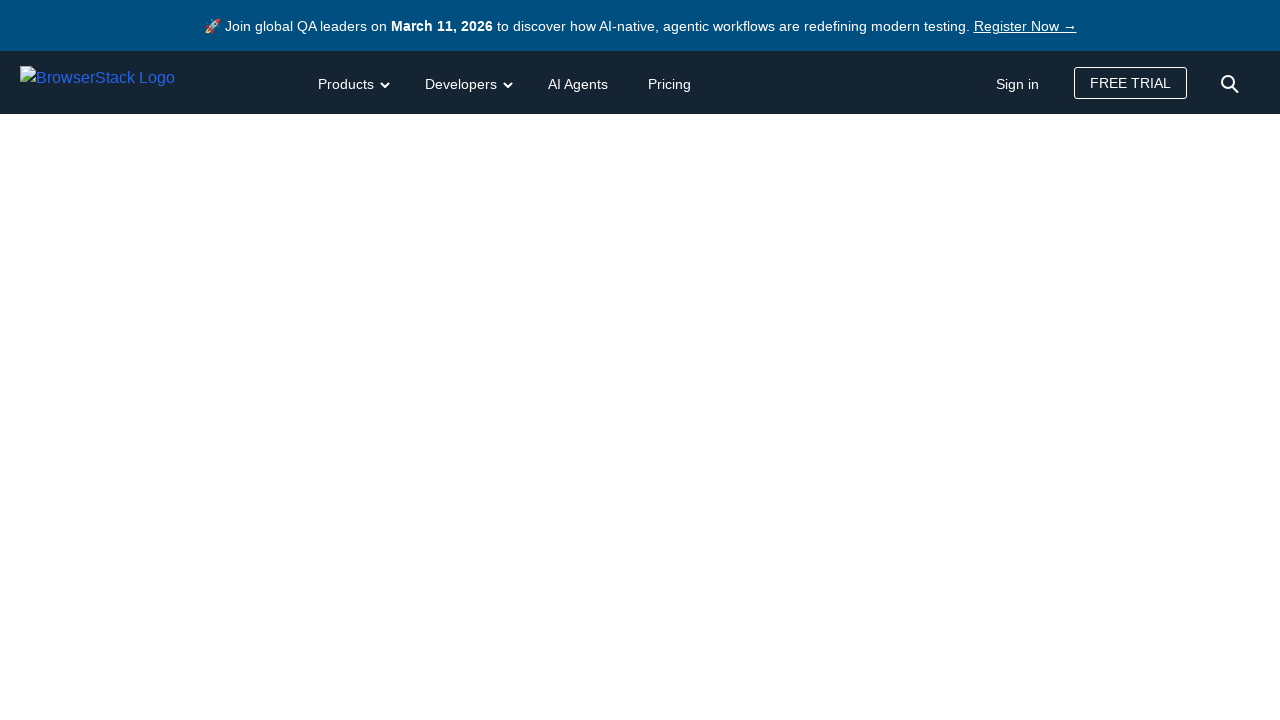